Tests adding a single element by clicking the Add Element button and verifying a Delete button appears

Starting URL: https://the-internet.herokuapp.com/add_remove_elements/

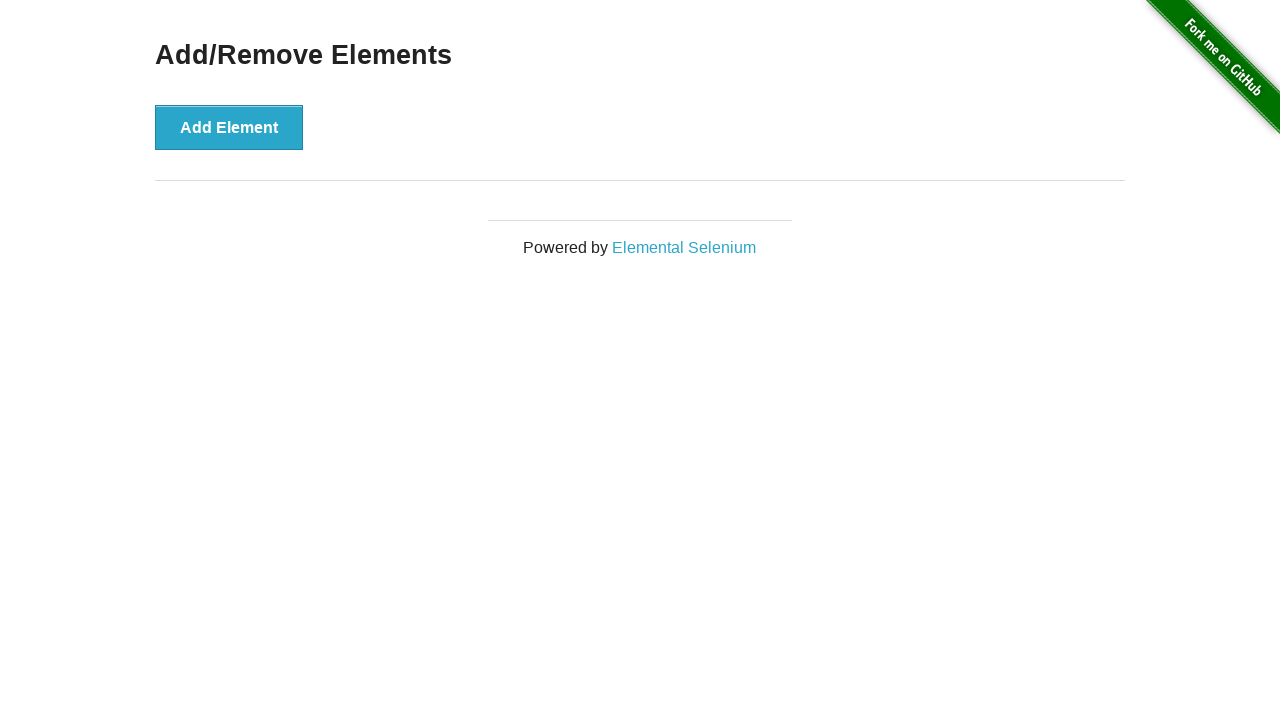

Navigated to Add/Remove Elements page
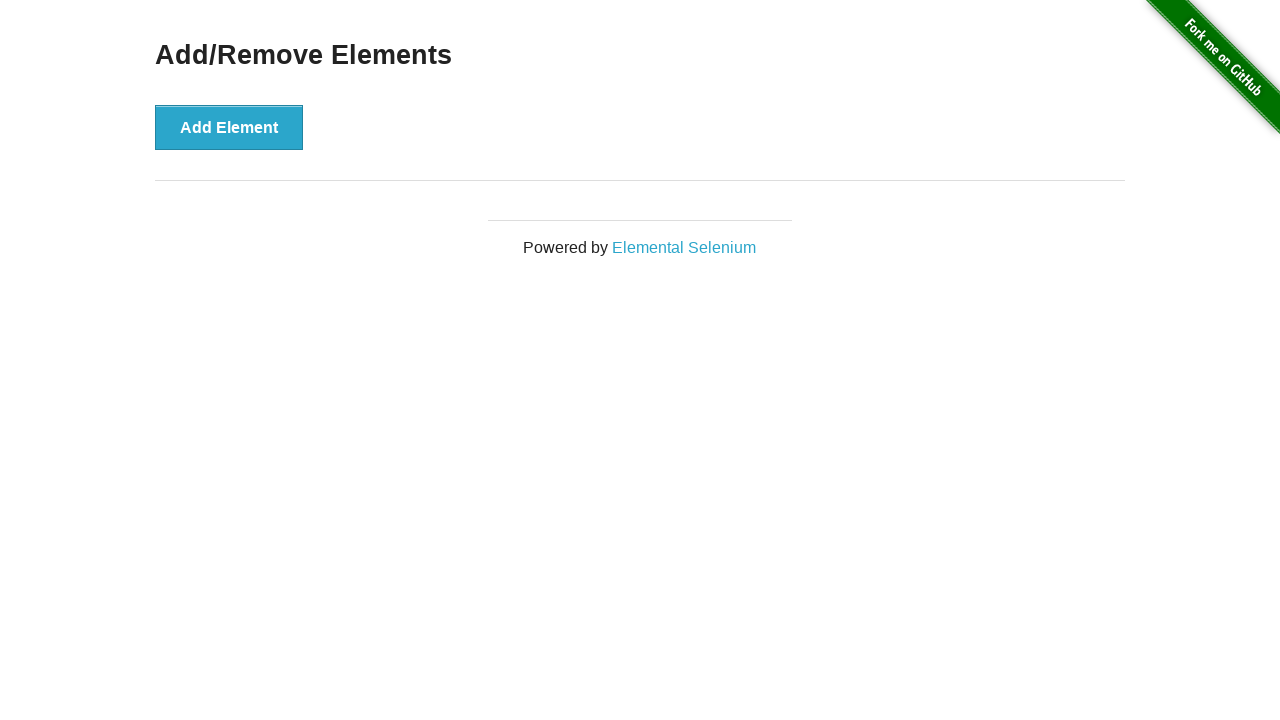

Clicked Add Element button at (229, 127) on button[onclick='addElement()']
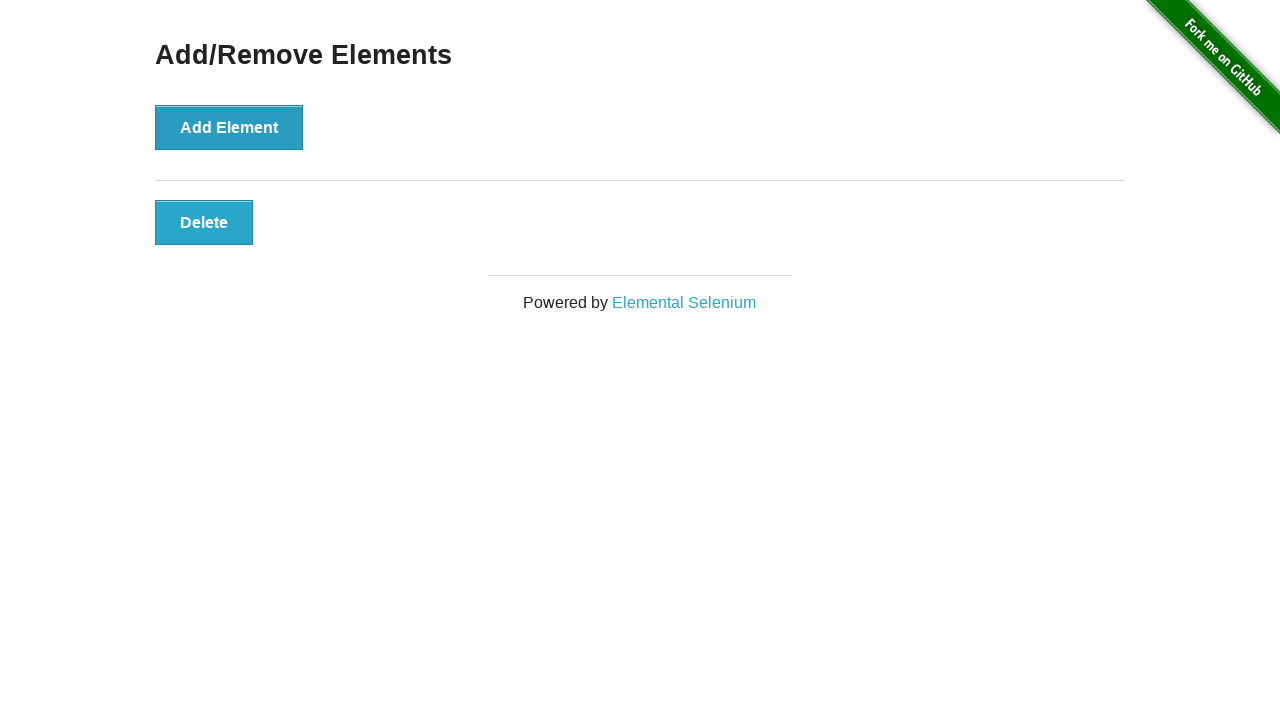

Delete button appeared after adding element
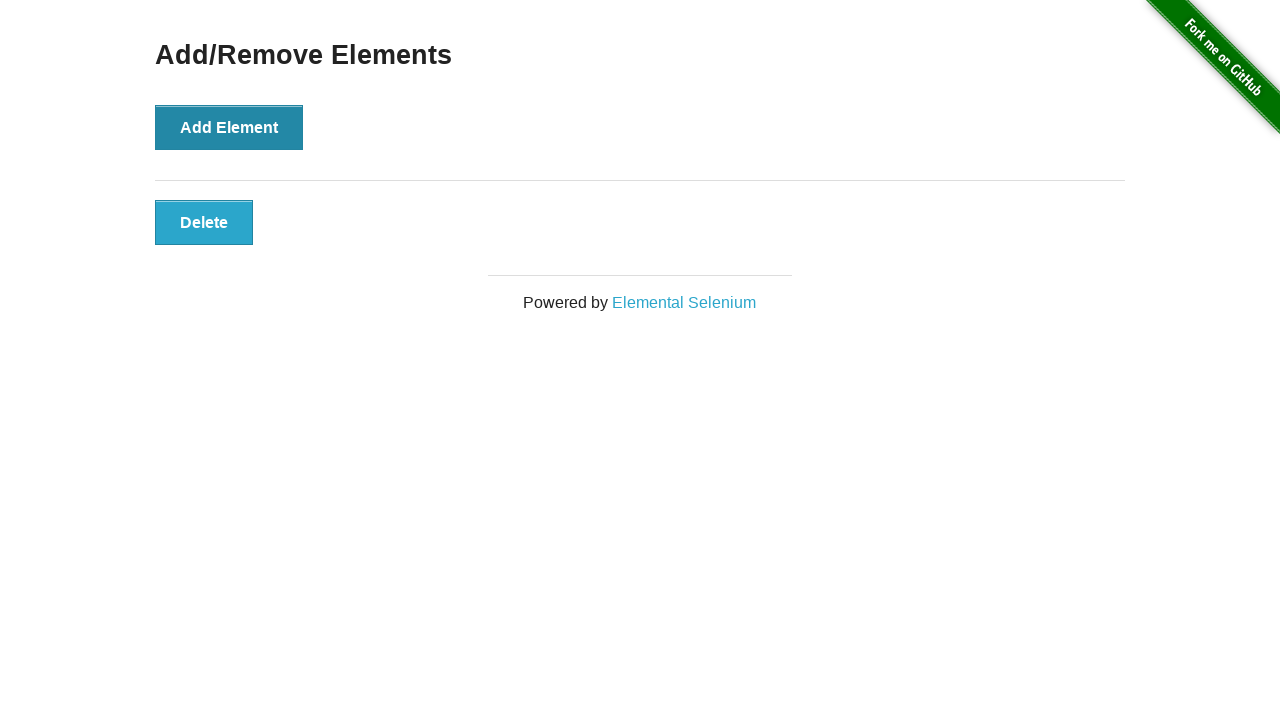

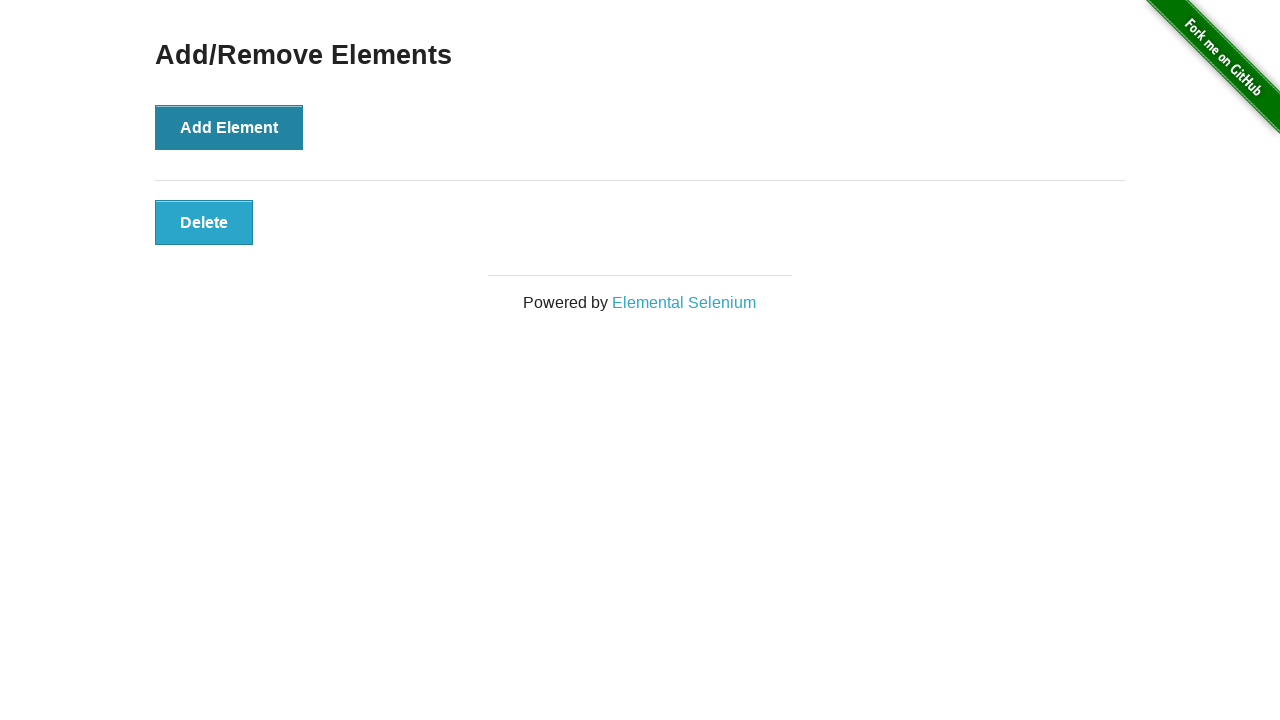